Tests a color game website by clicking the start button on the main element and verifying that the main color element becomes visible after the game starts.

Starting URL: https://zzzscore.com/color2/en/

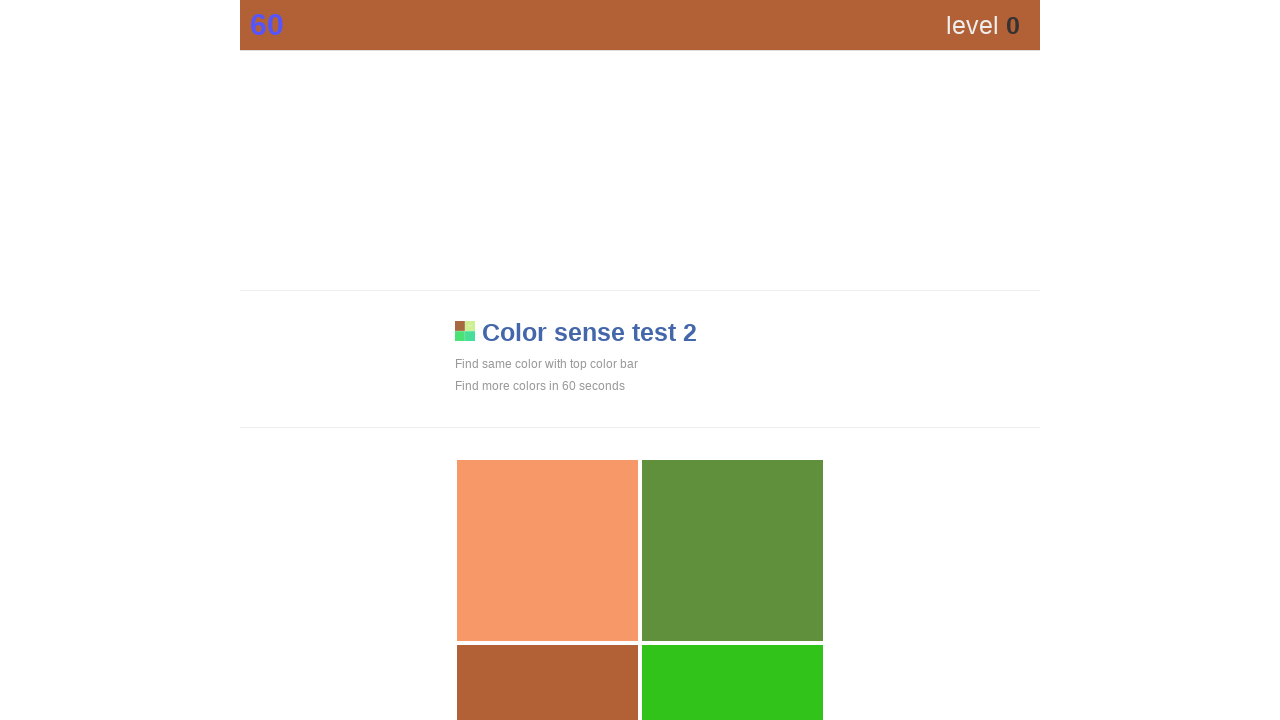

Waited for main element selector to be visible
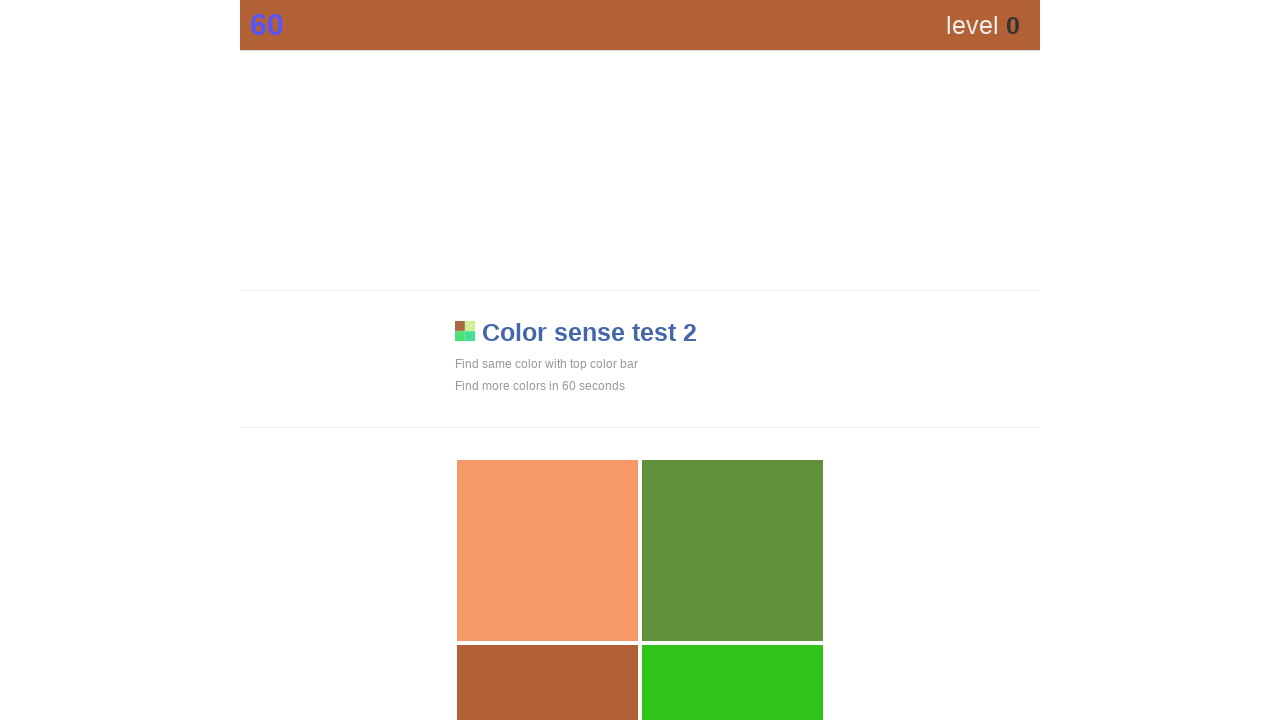

Located the start button element
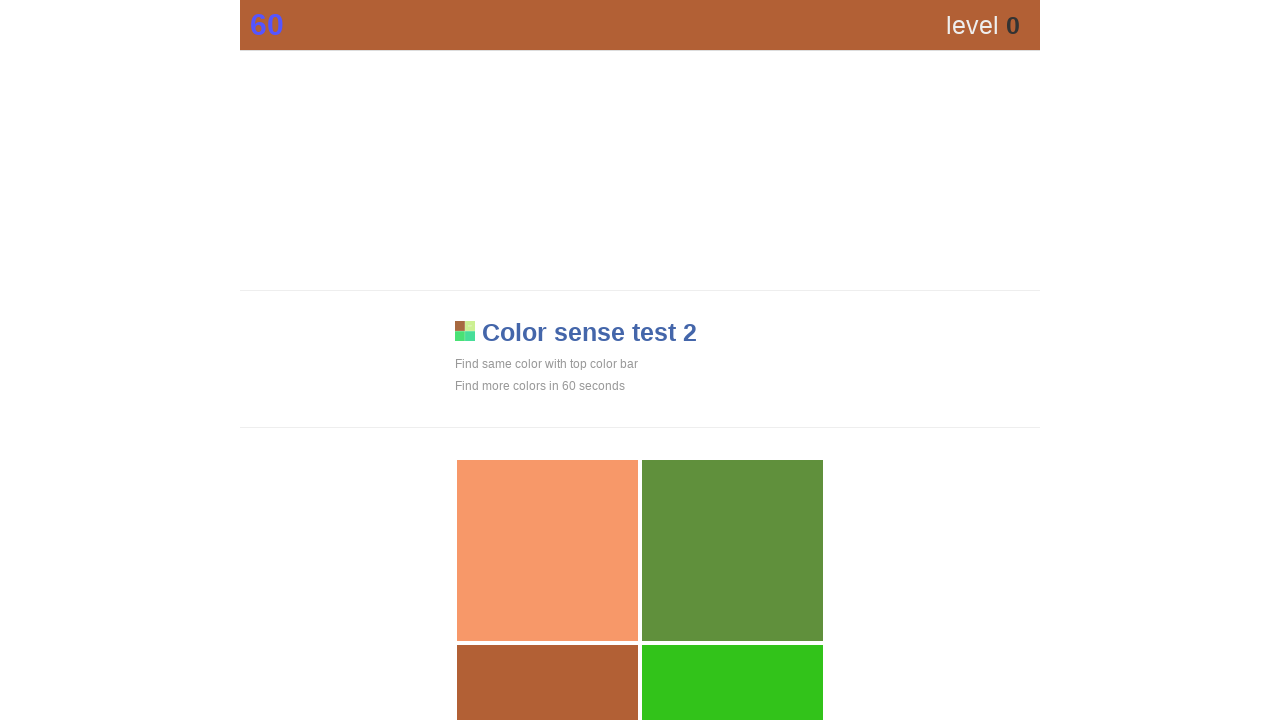

Verified start button is visible
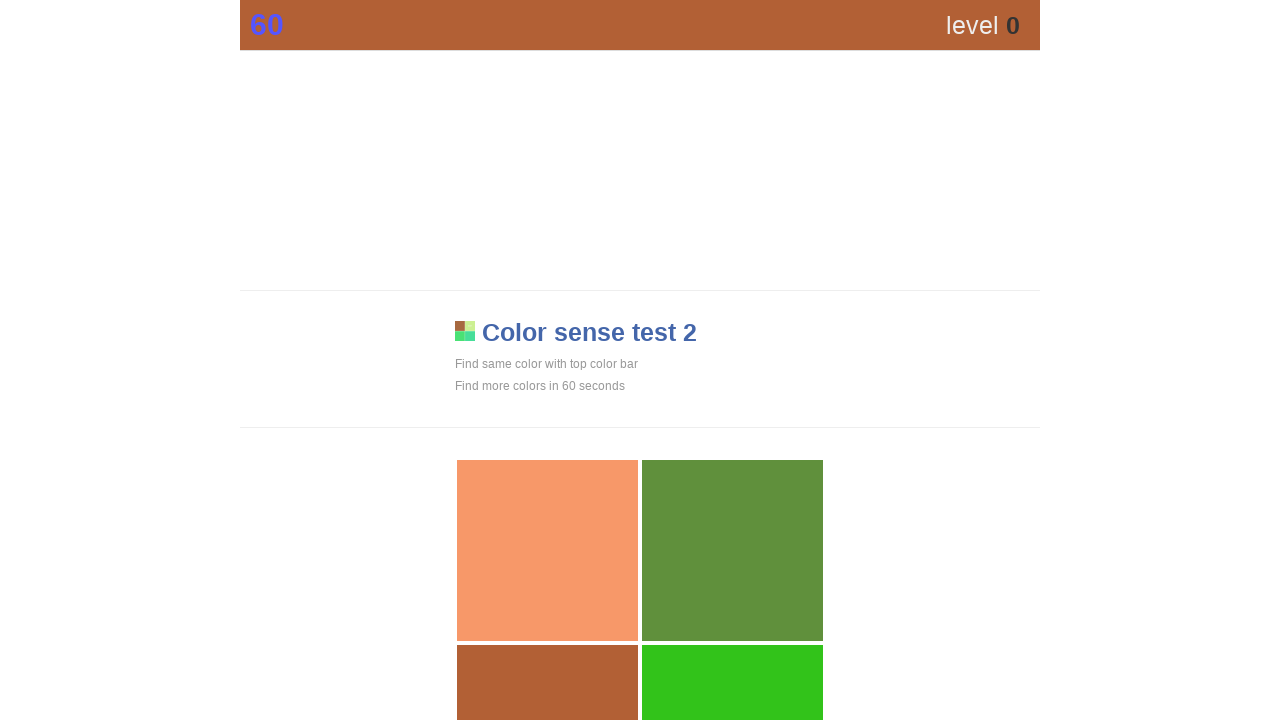

Clicked the start button to begin the game at (547, 629) on #grid > div.main
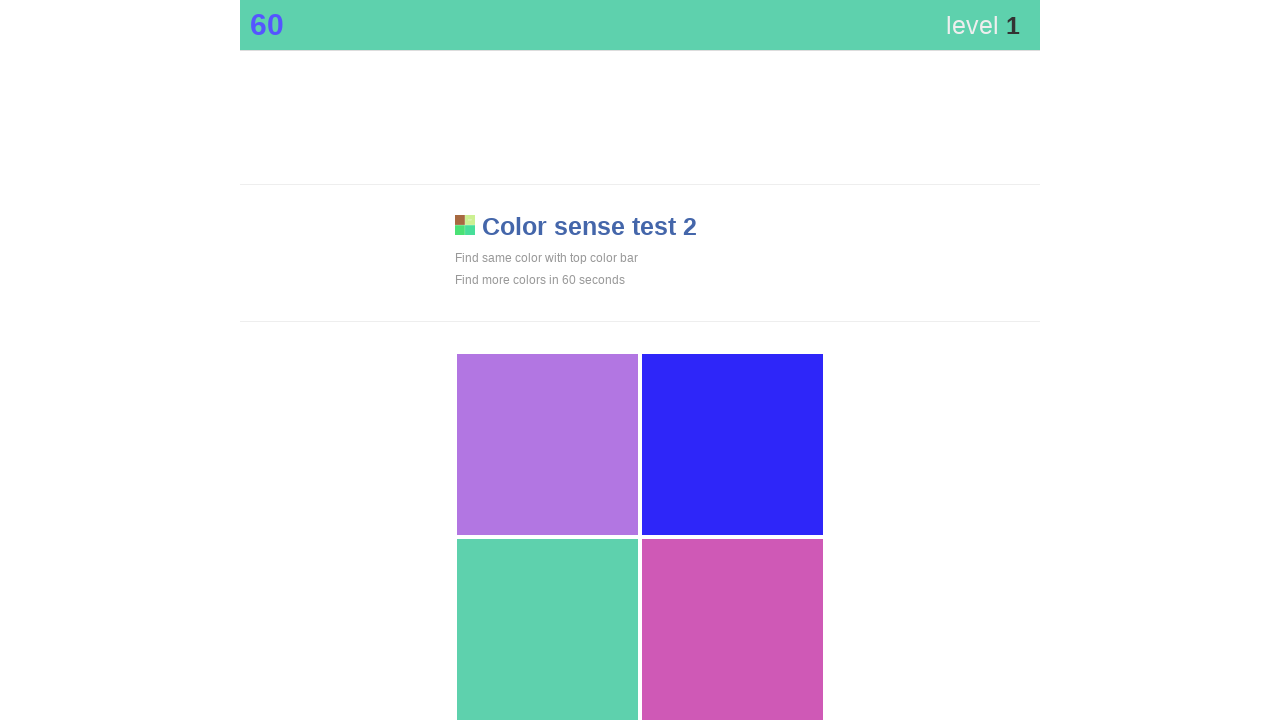

Waited 2 seconds for game to load
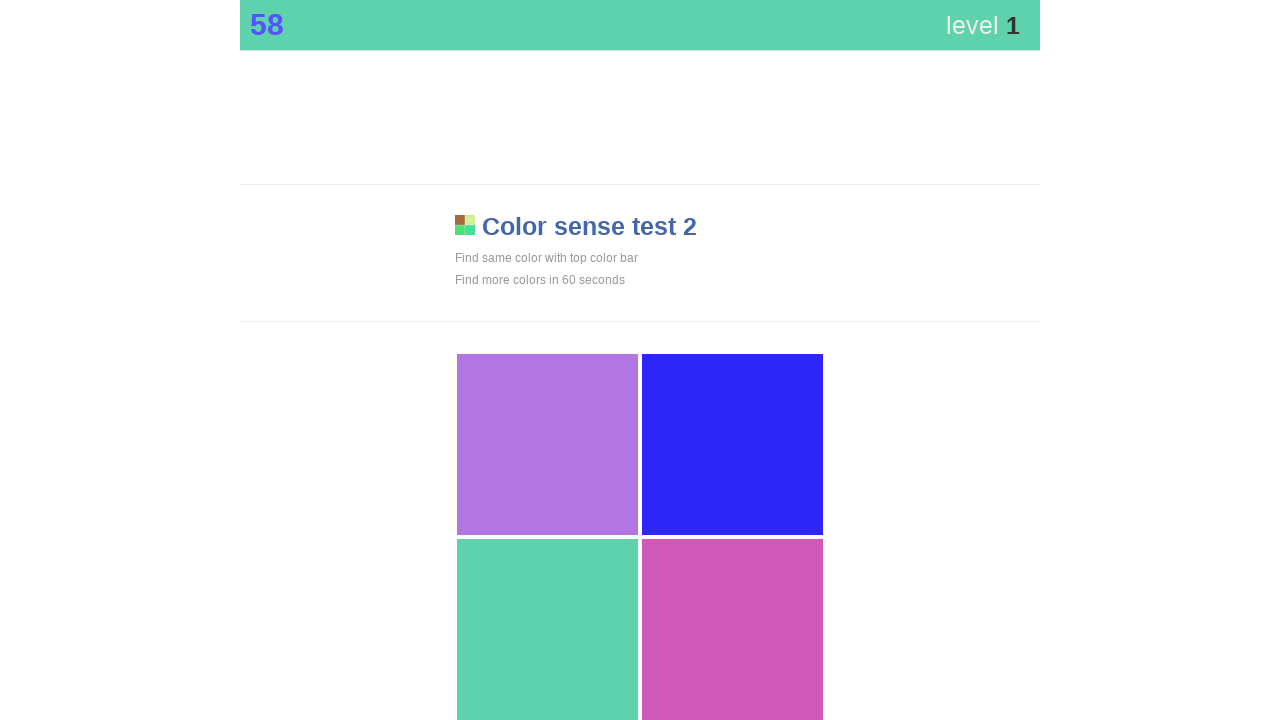

Located the main color element
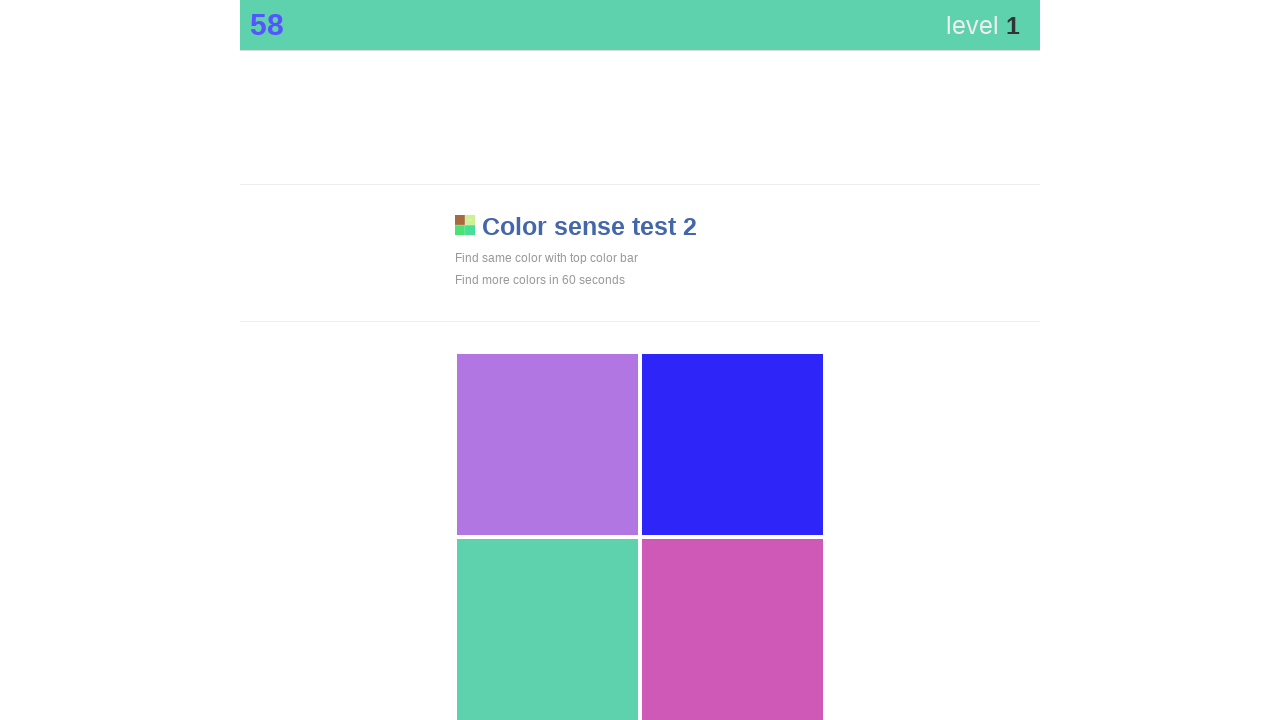

Verified main color element is now visible after game start
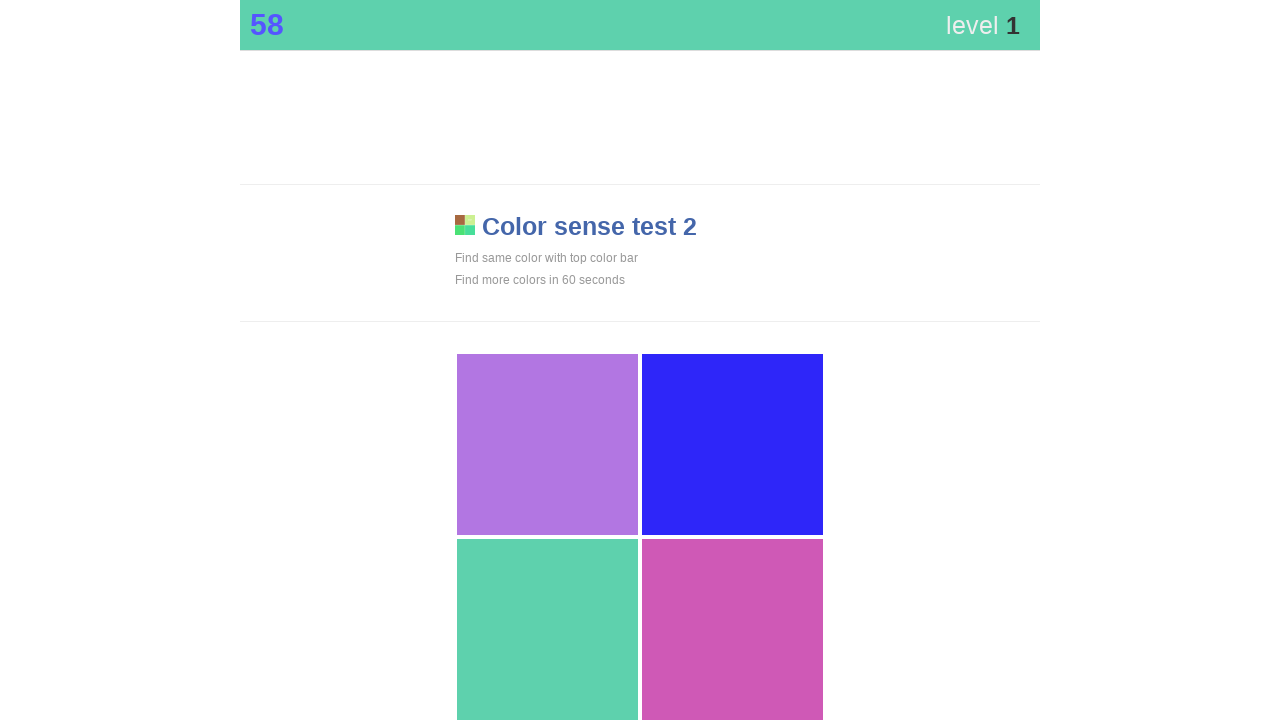

Waited for grid elements to appear
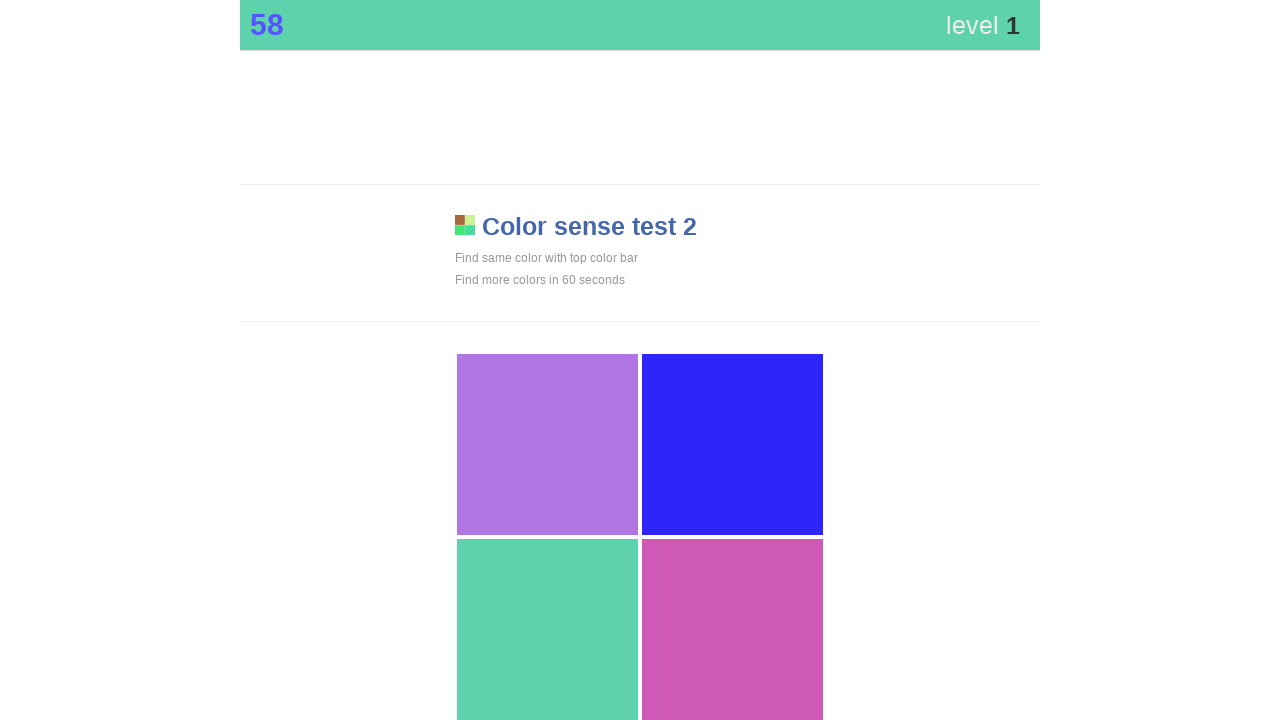

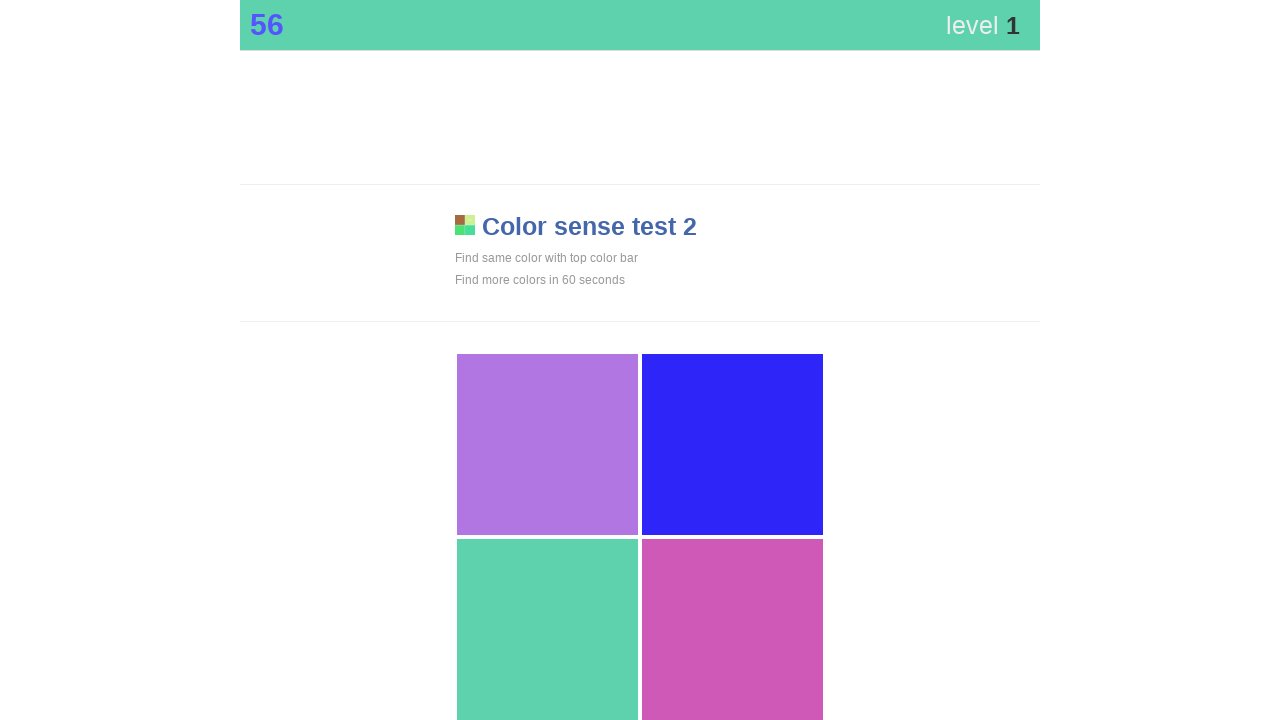